Tests user registration flow by filling out a complete registration form with personal information and submitting it

Starting URL: https://parabank.parasoft.com/

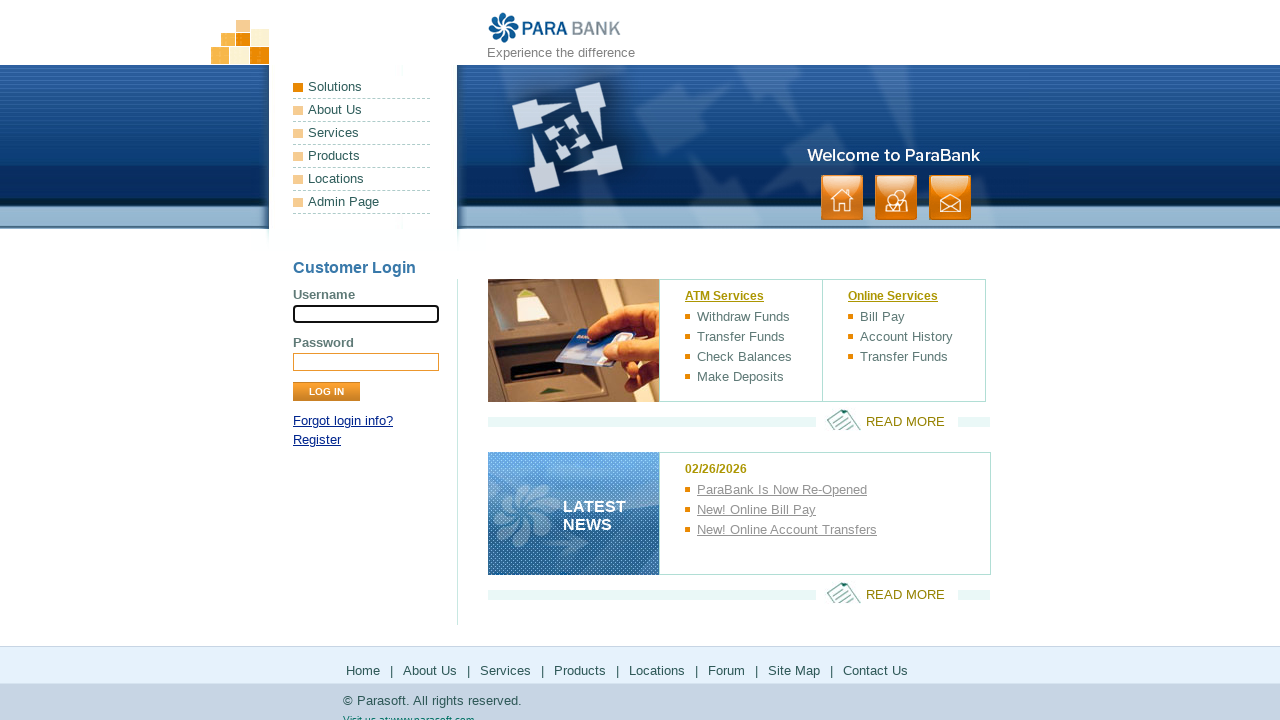

Clicked Register button to navigate to registration page at (317, 440) on xpath=//a[contains(@href, 'register')]
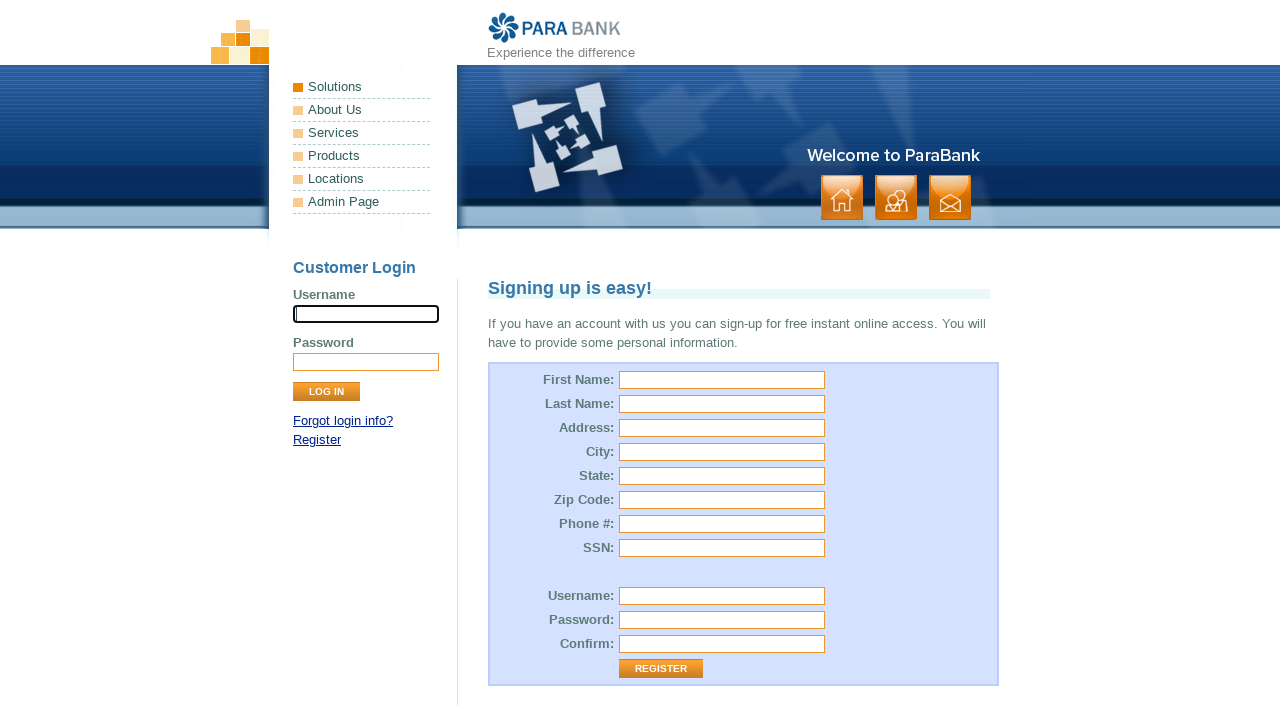

Filled first name field with 'John' on //input[@id='customer.firstName']
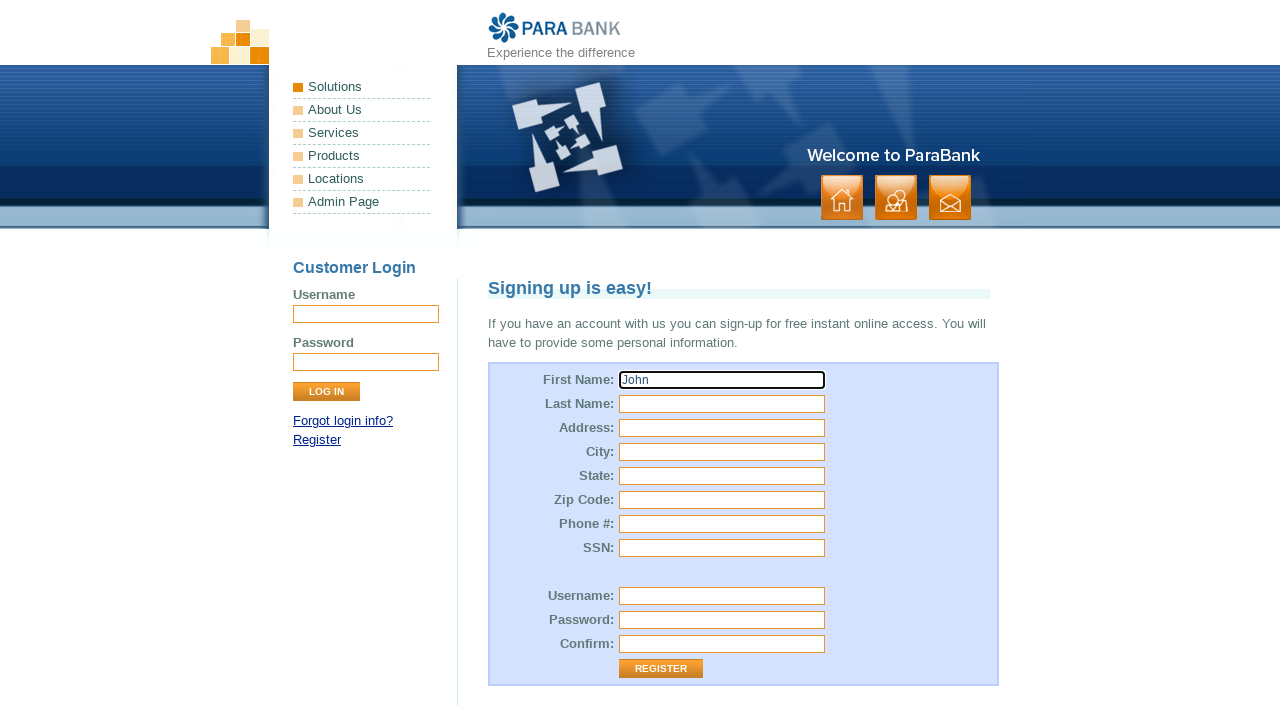

Filled last name field with 'Smith' on //input[@id='customer.lastName']
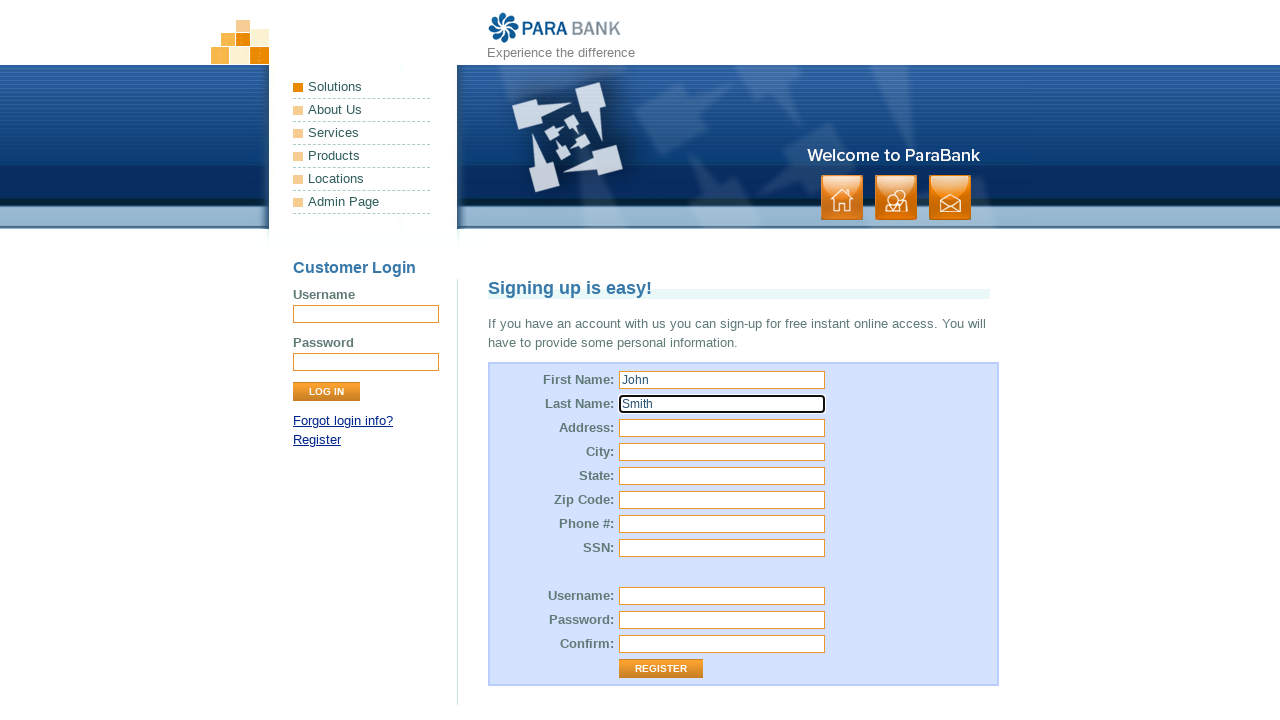

Filled street address field with '123 Main Street' on #customer\.address\.street
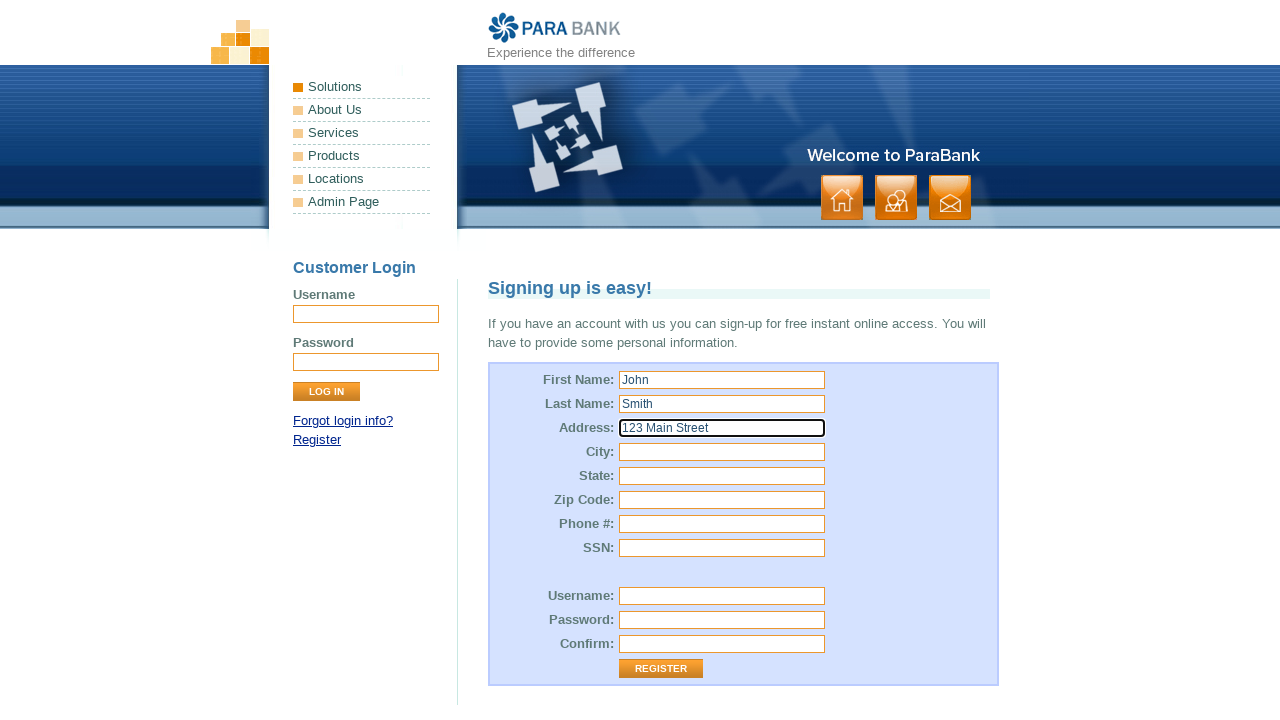

Filled city field with 'Boston' on //input[@id='customer.address.city']
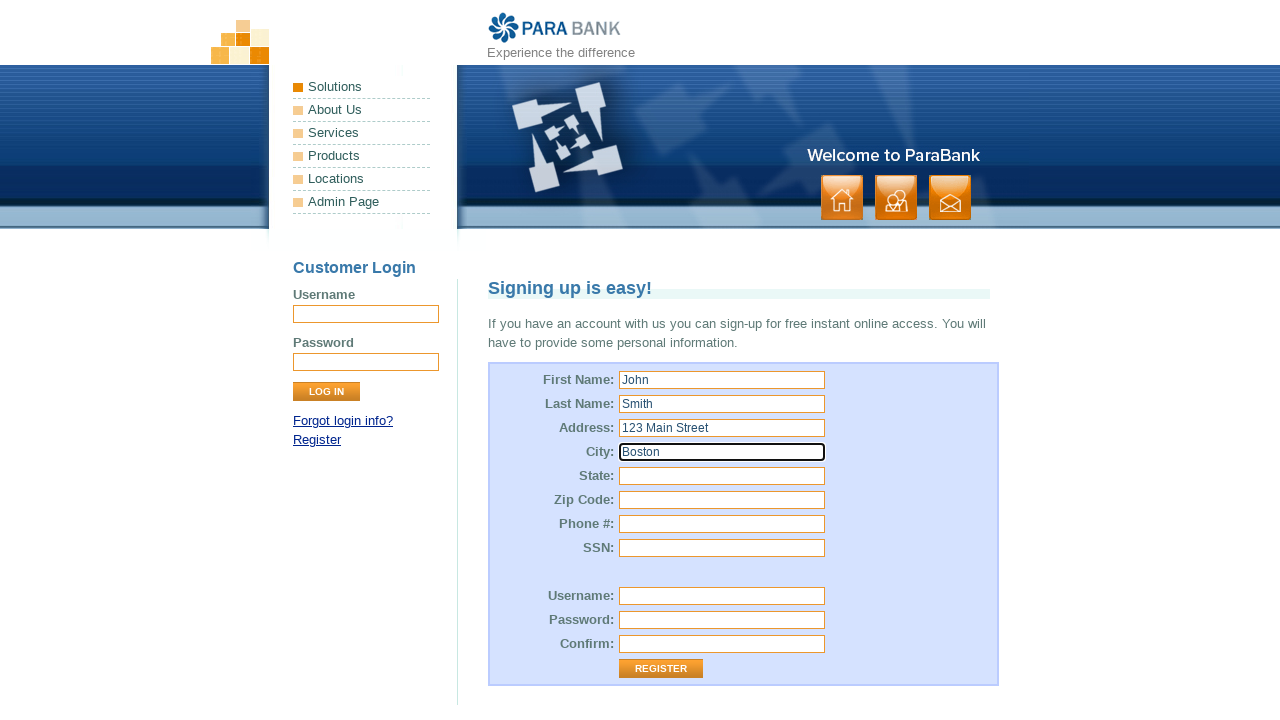

Filled state field with 'Massachusetts' on //input[@id='customer.address.state']
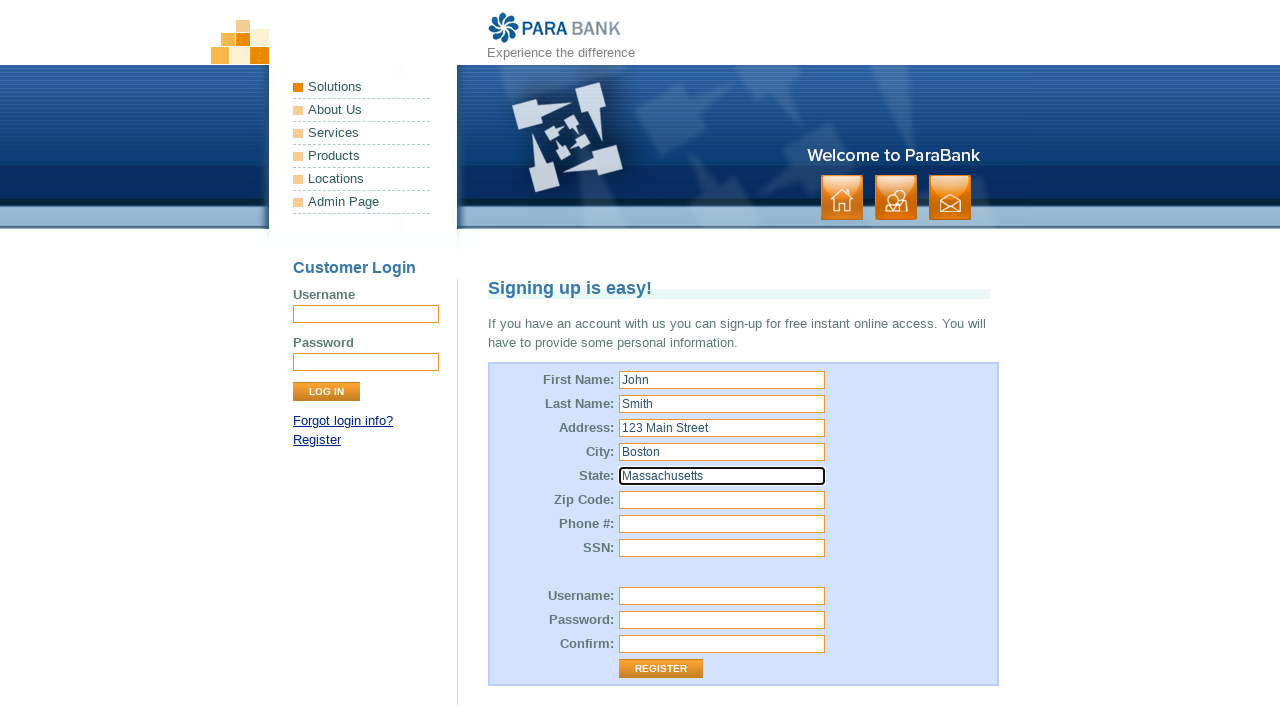

Filled zip code field with '02134' on //input[@id='customer.address.zipCode']
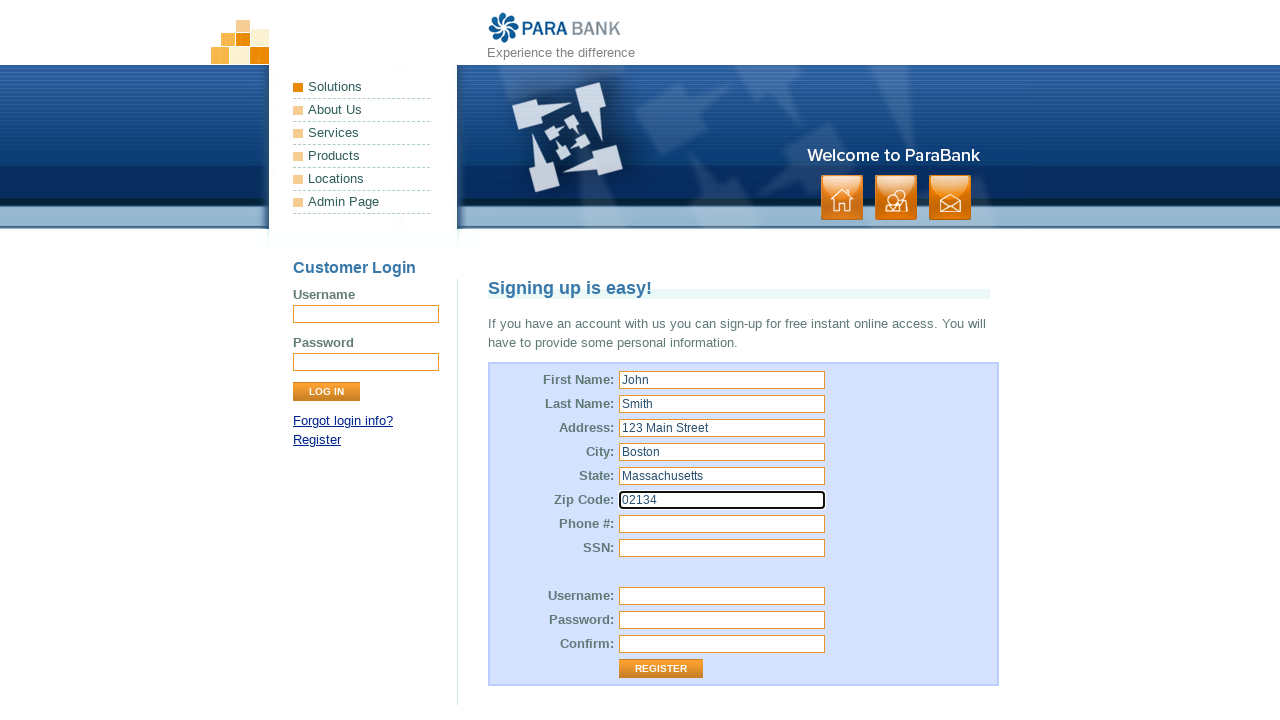

Filled phone number field with '6175551234' on //input[@id='customer.phoneNumber']
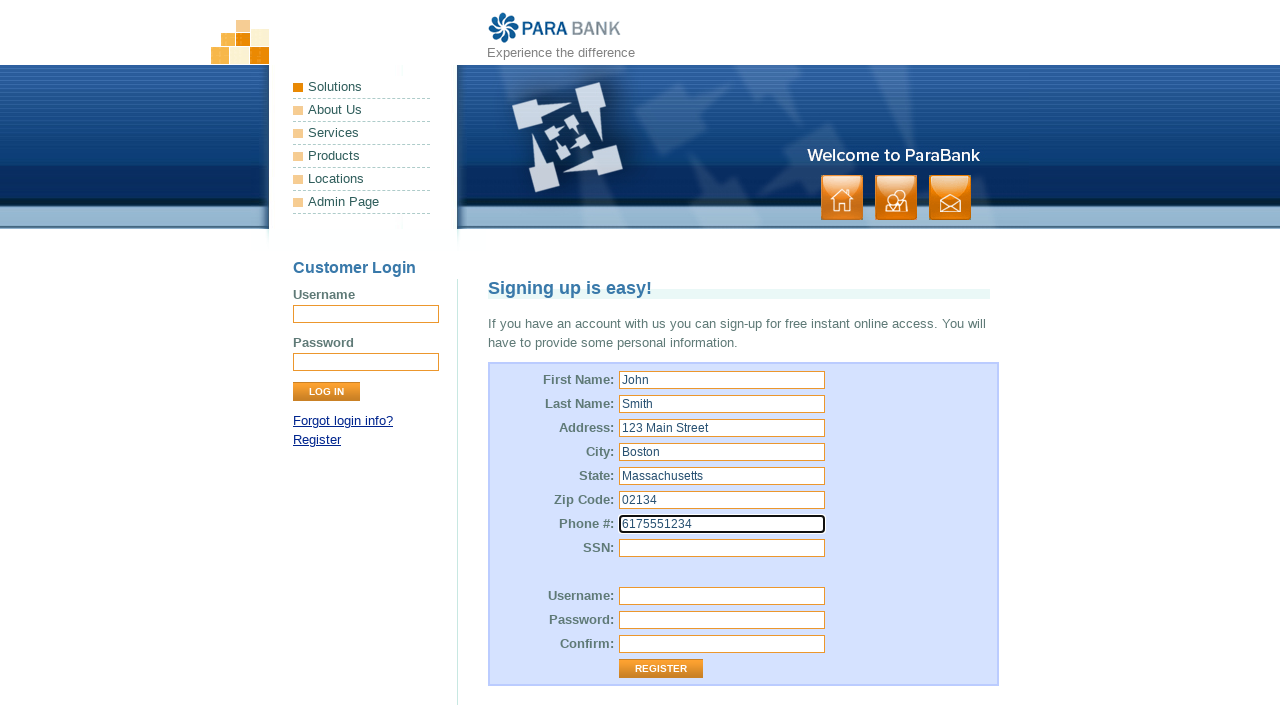

Filled SSN field with '123456789' on //input[@id='customer.ssn']
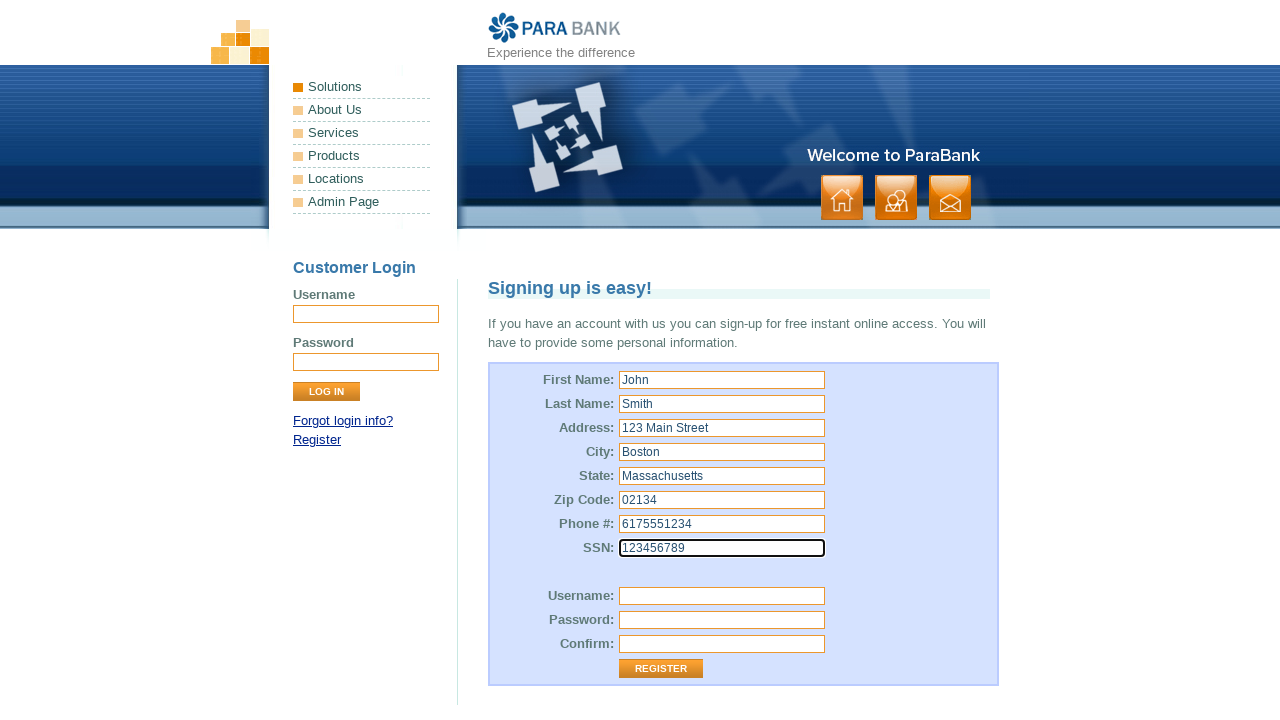

Filled username field with 'testuser2847' on //input[@id='customer.username']
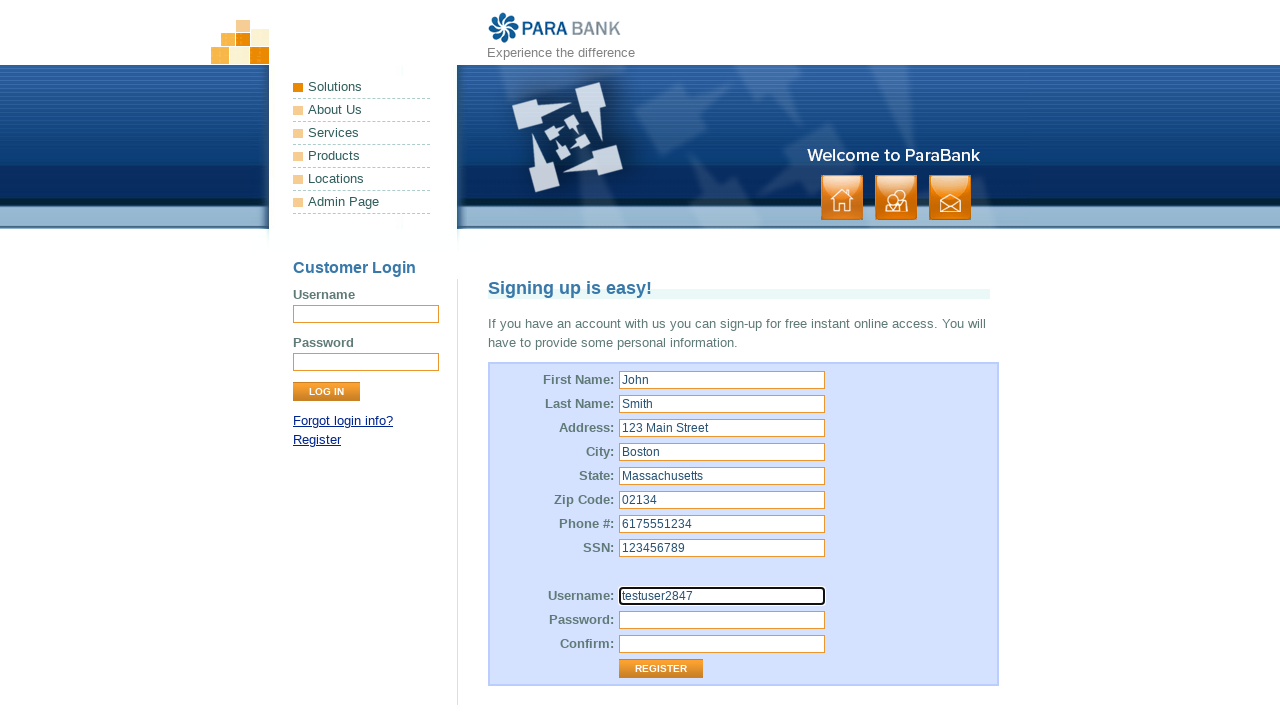

Filled password field with 'TestPass123' on //input[@id='customer.password']
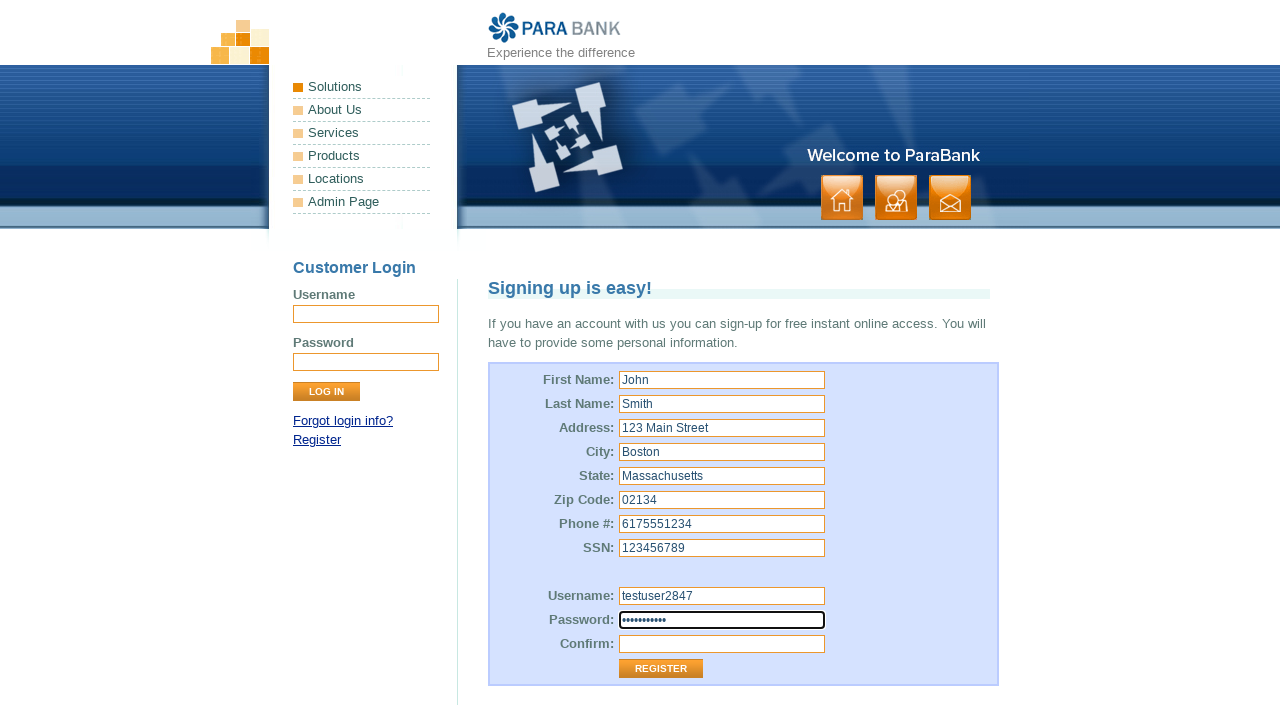

Filled repeated password field with 'TestPass123' on //input[@id='repeatedPassword']
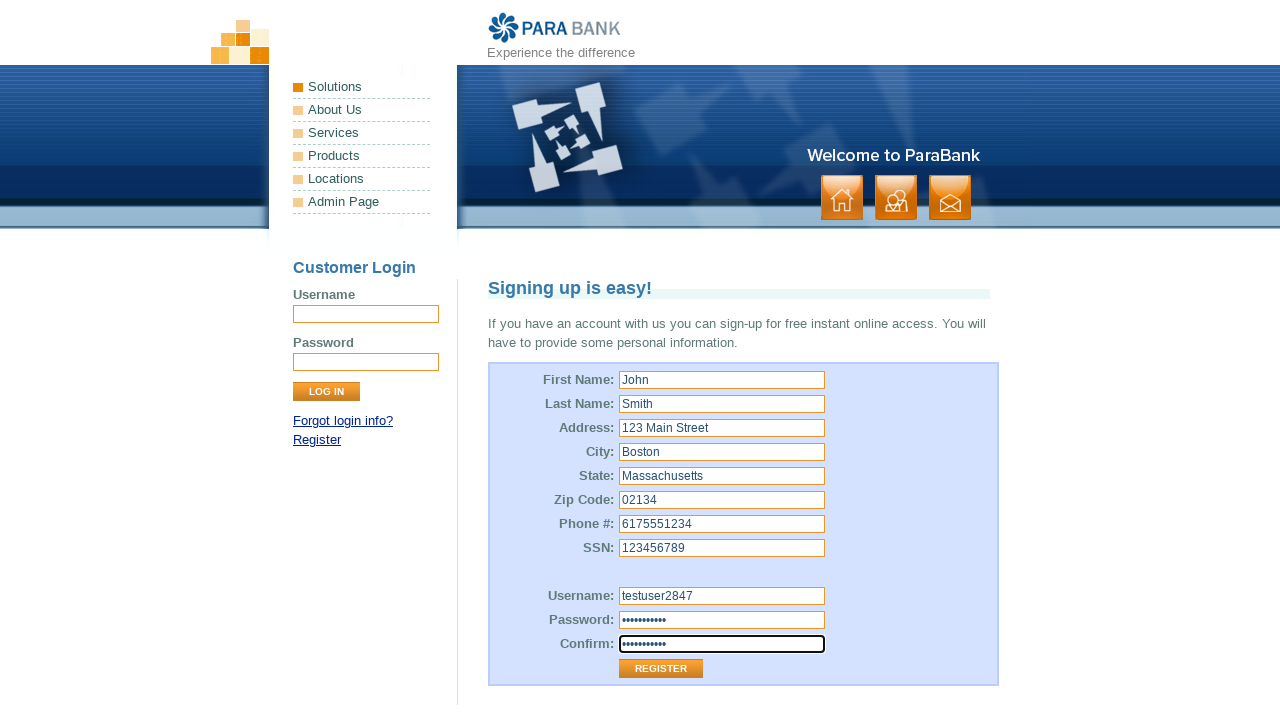

Clicked Register button to submit registration form at (661, 669) on xpath=//input[@value='Register']
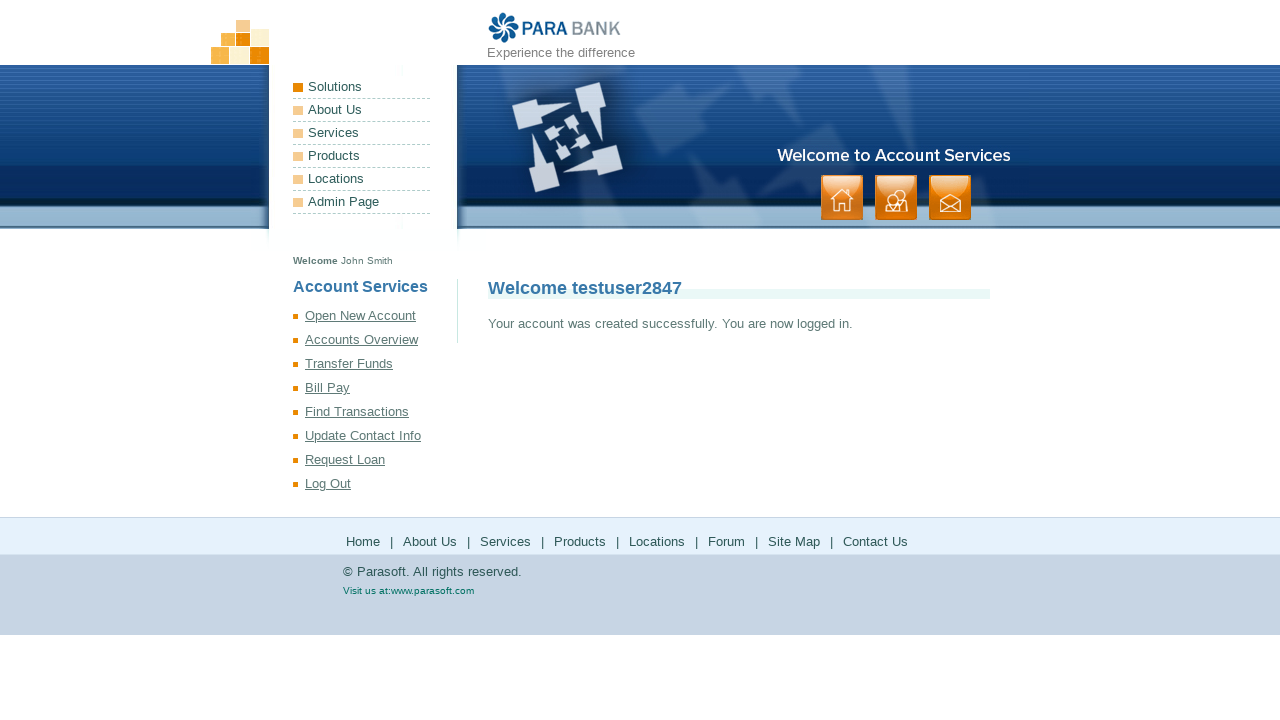

Waited 2 seconds for registration to complete
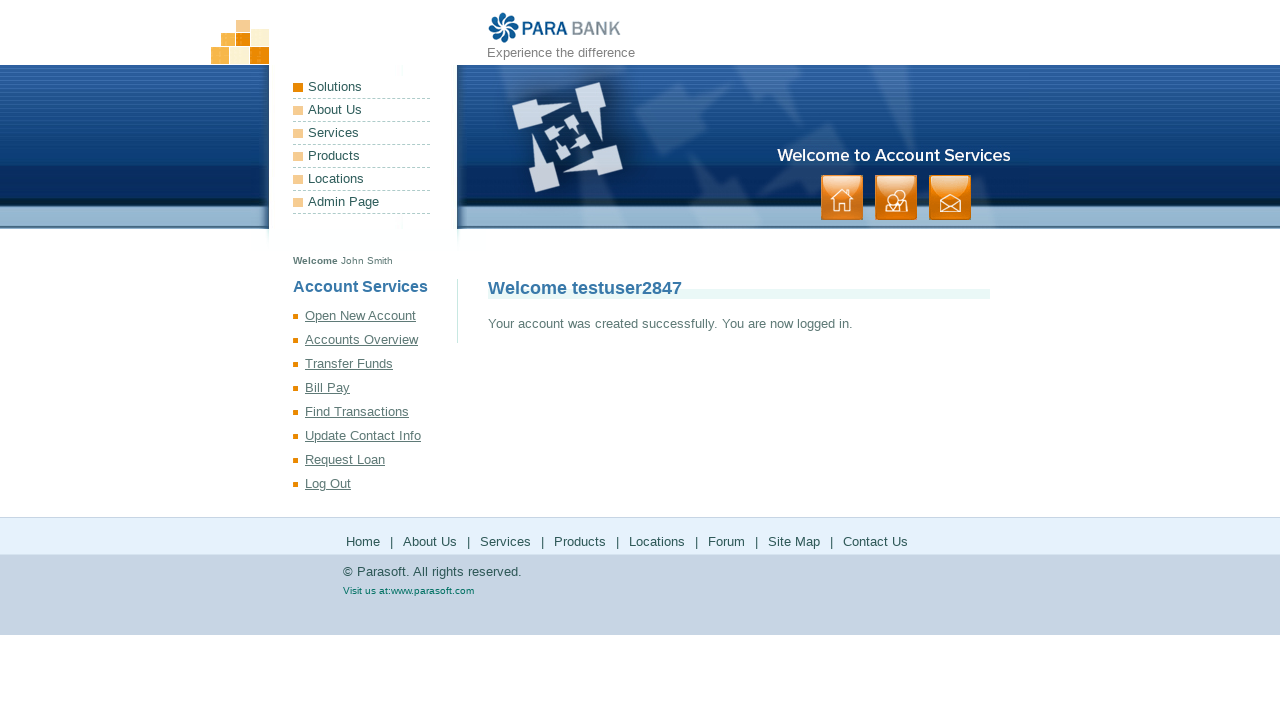

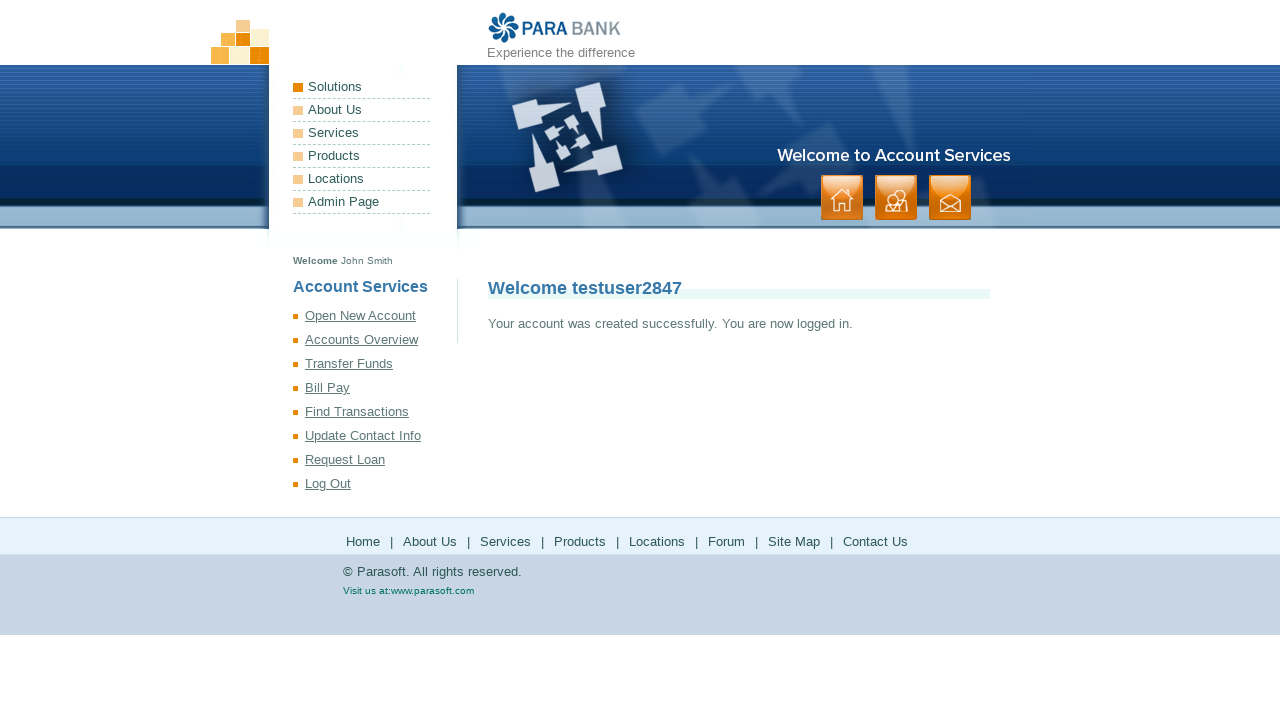